Tests tooltip functionality by hovering over a button element and verifying the tooltip appears with text content.

Starting URL: https://demoqa.com/tool-tips

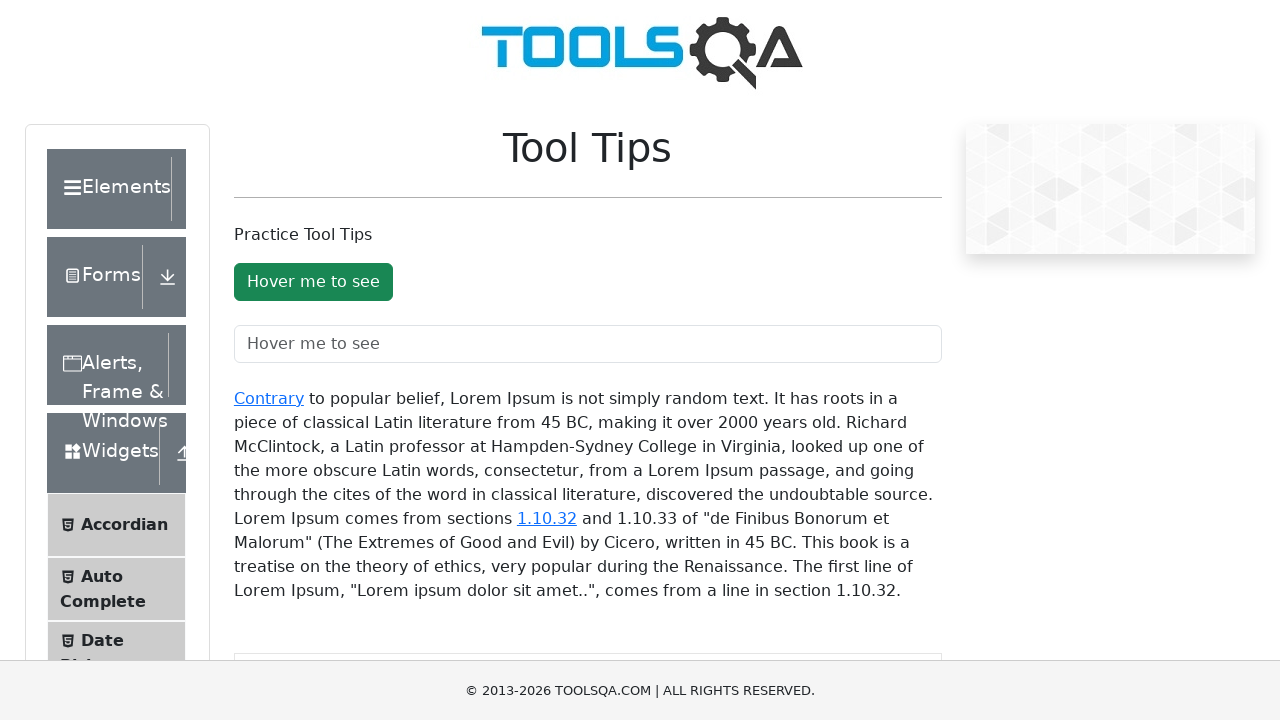

Located the success button element for tooltip testing
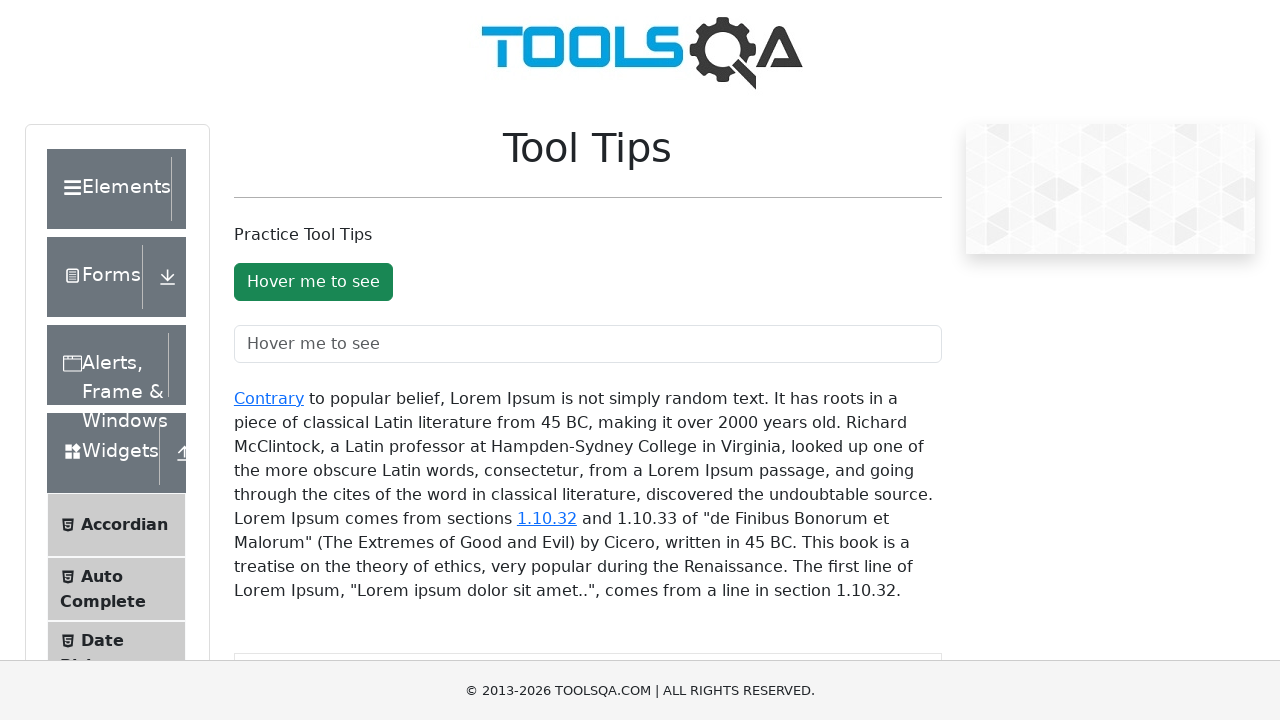

Hovered over the button to trigger tooltip at (313, 282) on .btn.btn-success
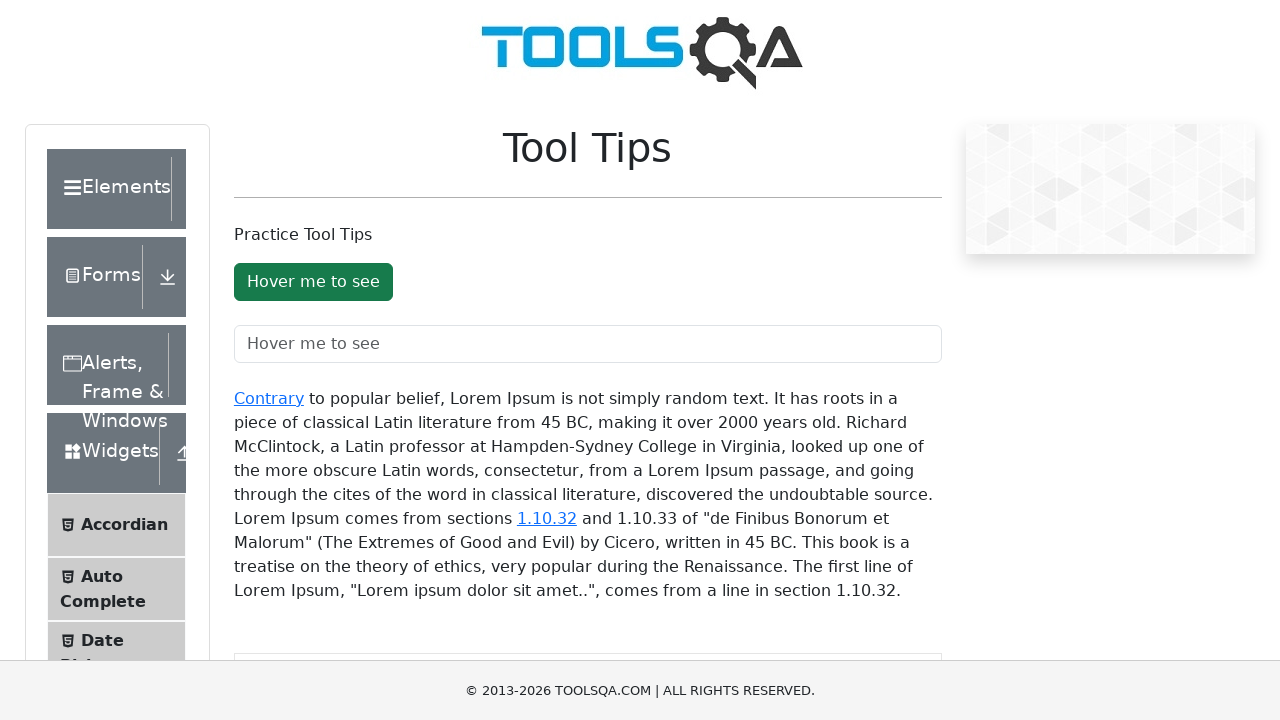

Tooltip appeared and became visible
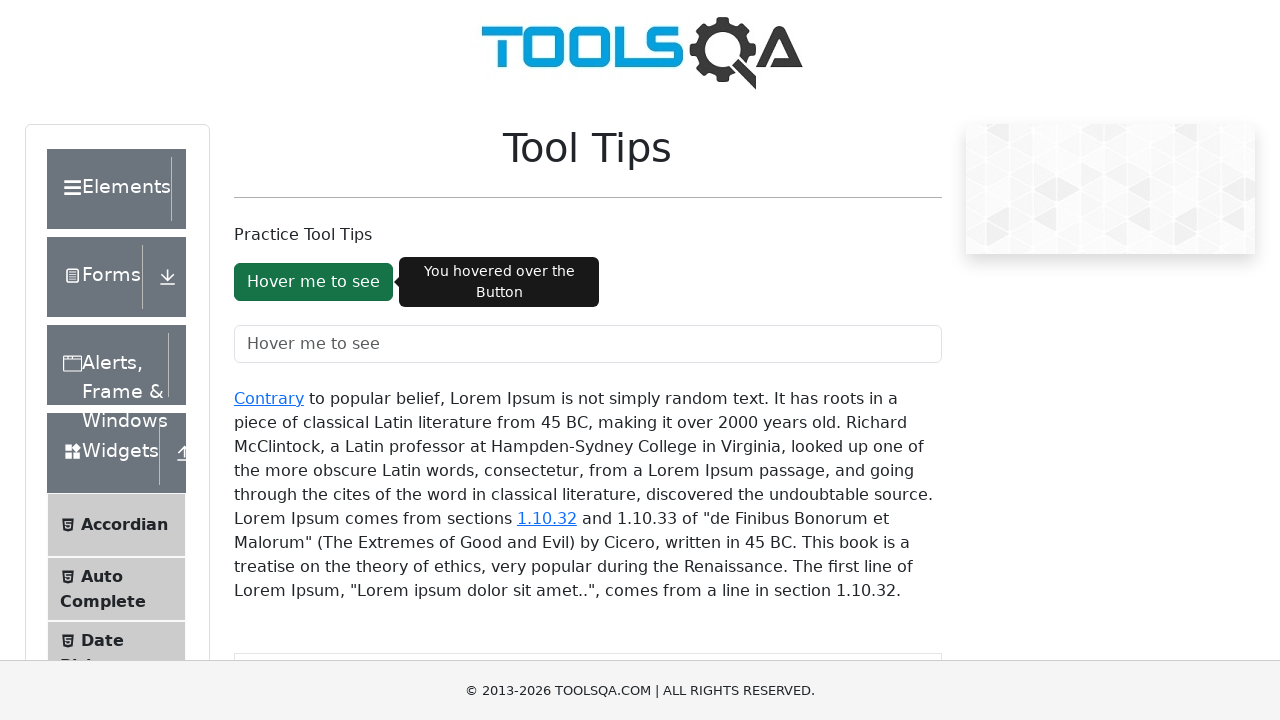

Retrieved tooltip text: 'You hovered over the Button'
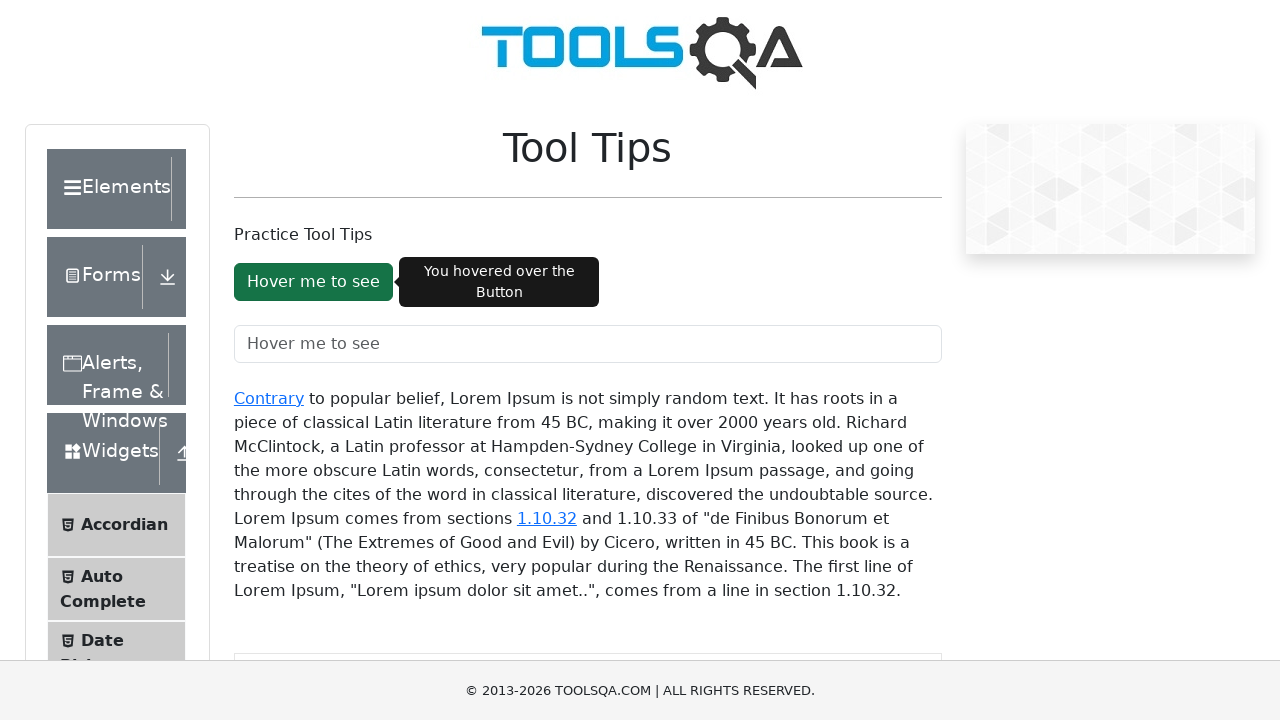

Printed tooltip text to console: You hovered over the Button
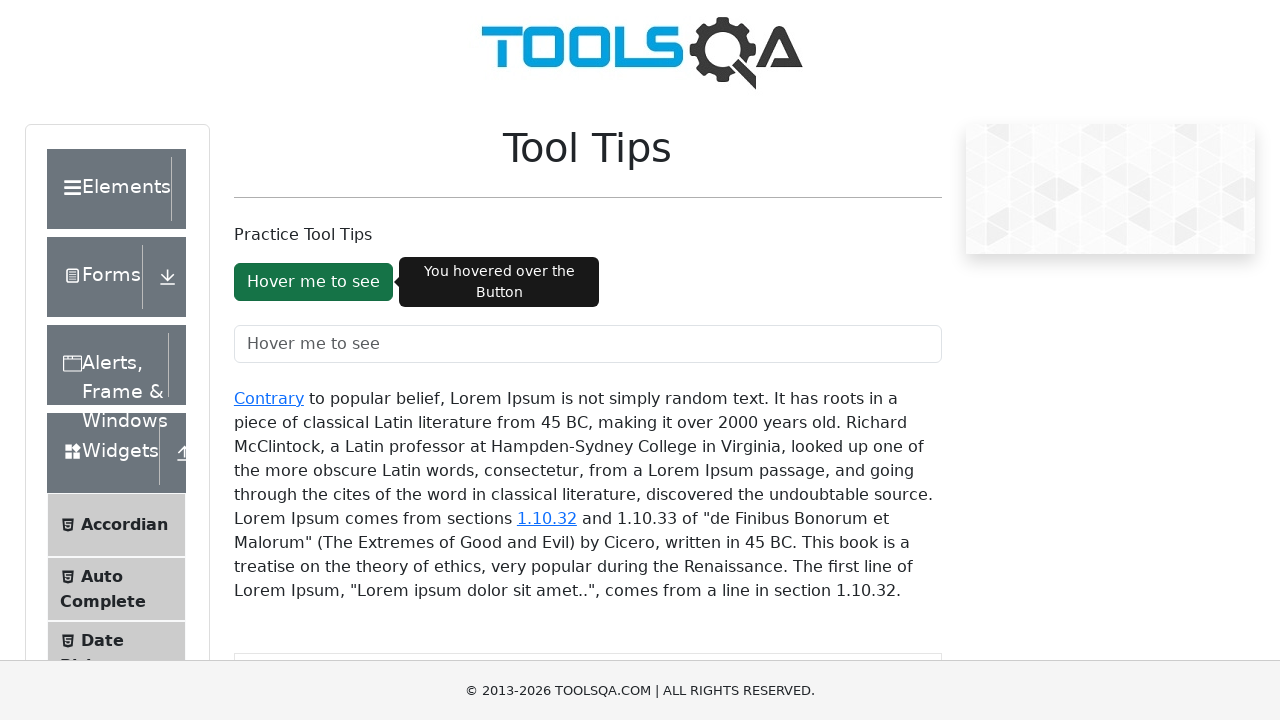

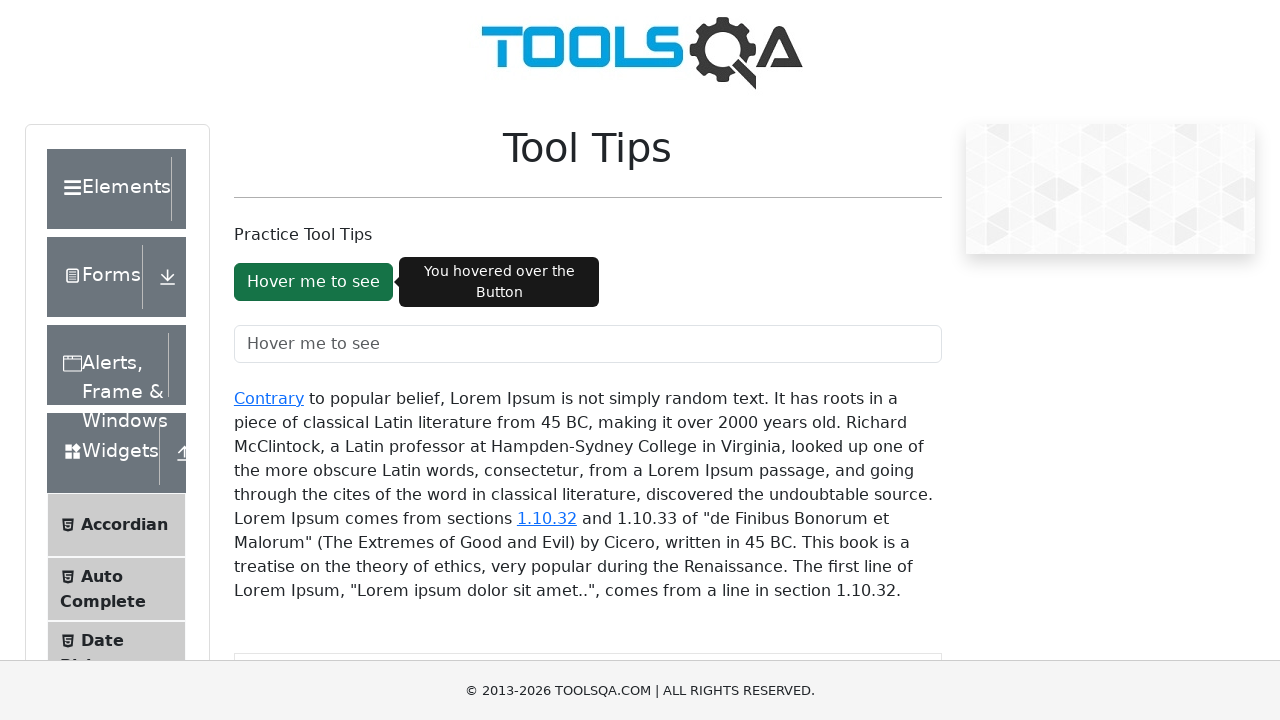